Tests a registration form by filling out personal information fields (name, email, phone, gender, country, date of birth, password) and submitting the form, then navigates to verify a web table page.

Starting URL: http://demo.automationtesting.in/Register.html

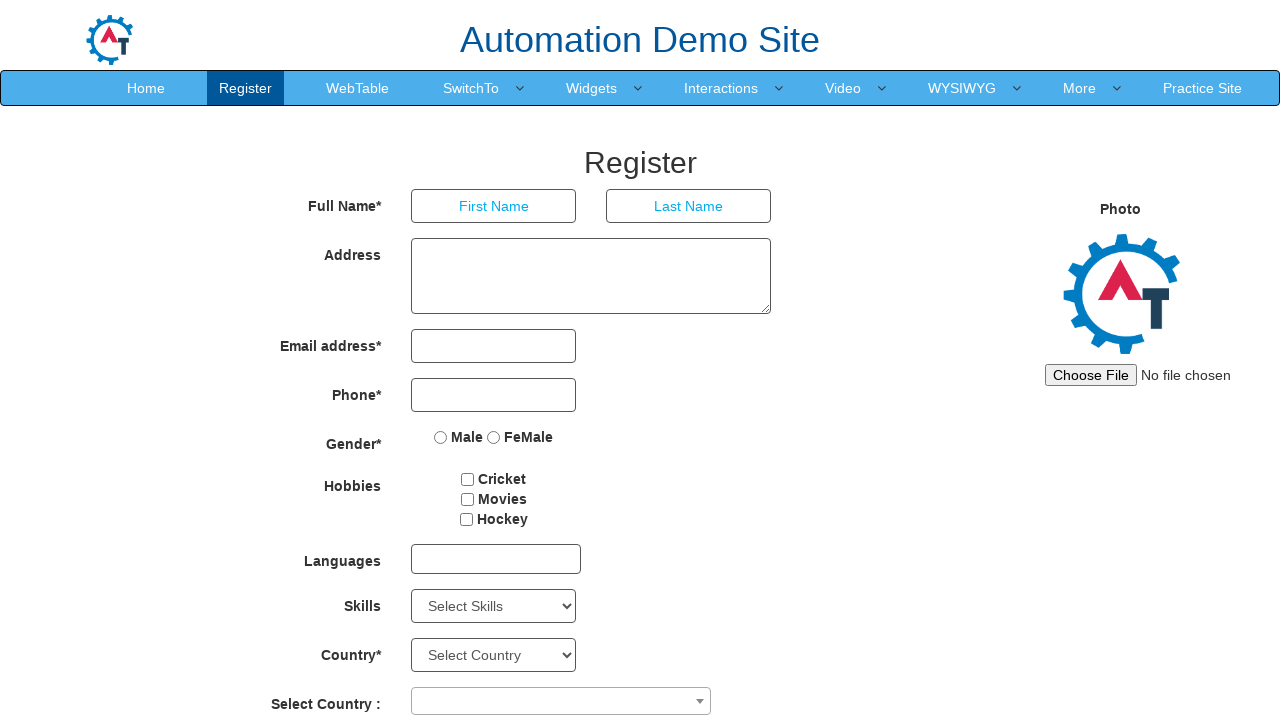

Clicked on First Name field at (494, 206) on [ng-model='FirstName']
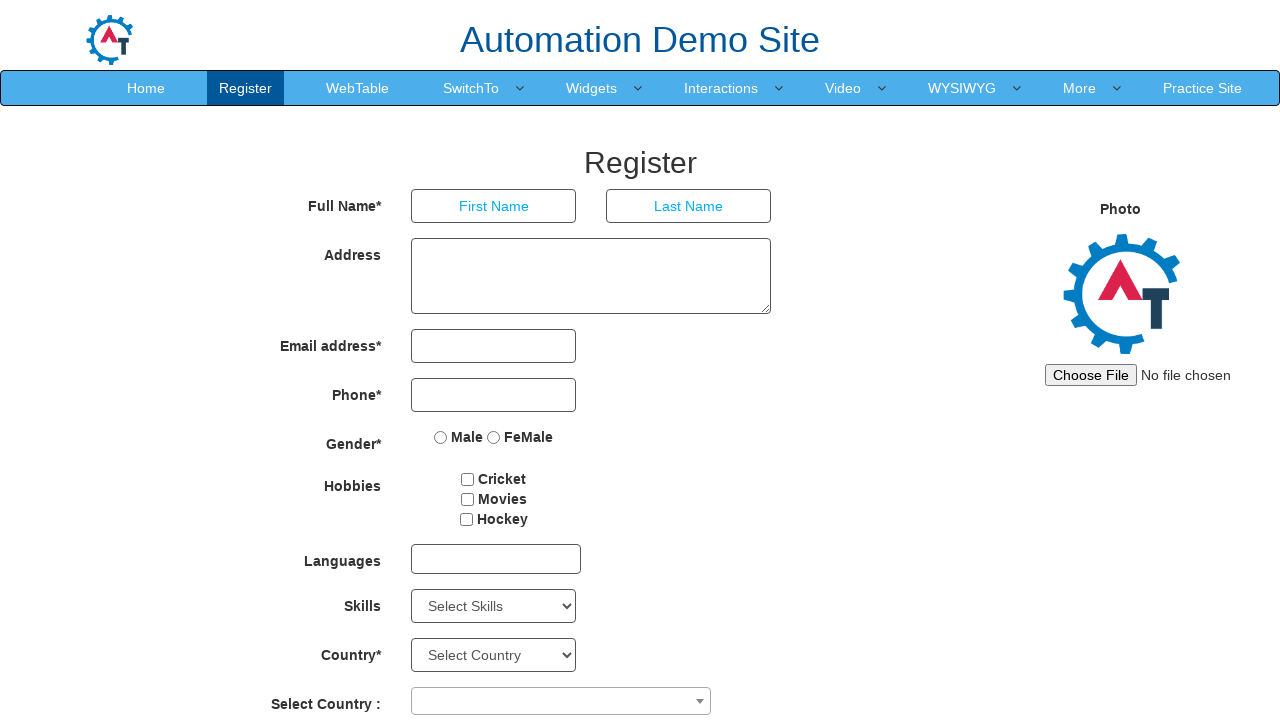

Filled First Name field with 'John' on [ng-model='FirstName']
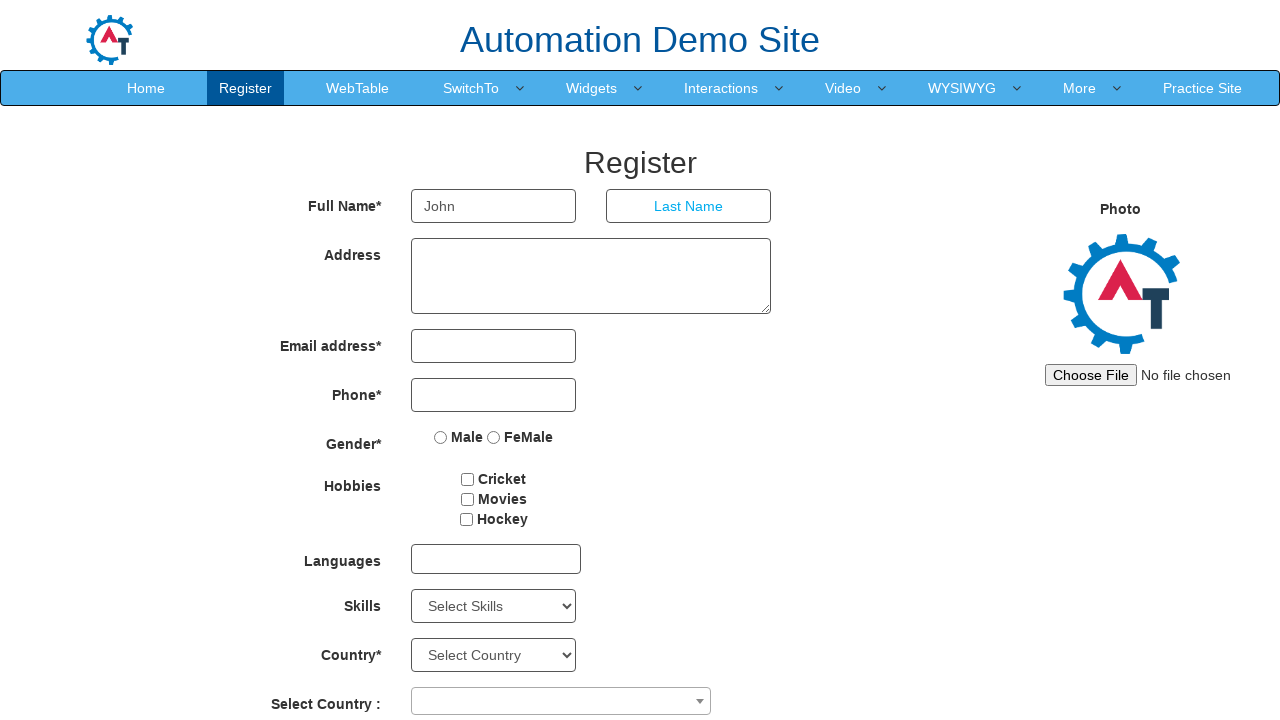

Clicked on Last Name field at (689, 206) on [ng-model='LastName']
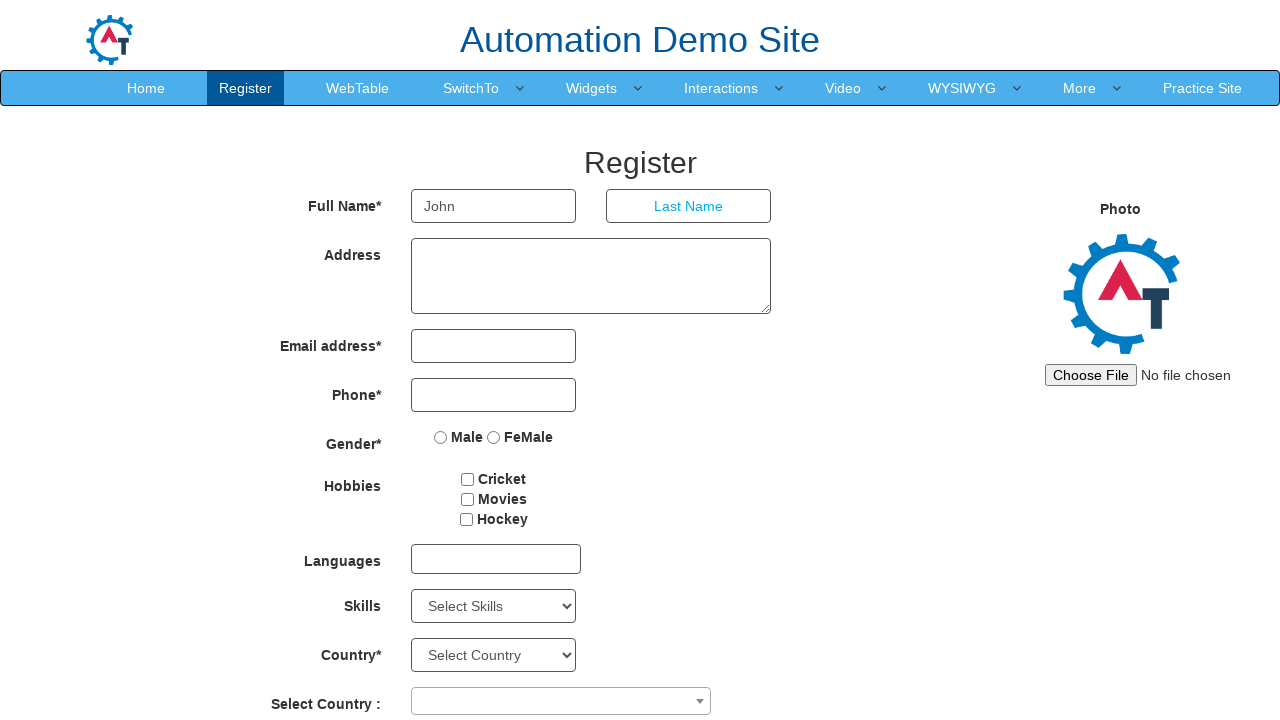

Filled Last Name field with 'Shwarz' on [ng-model='LastName']
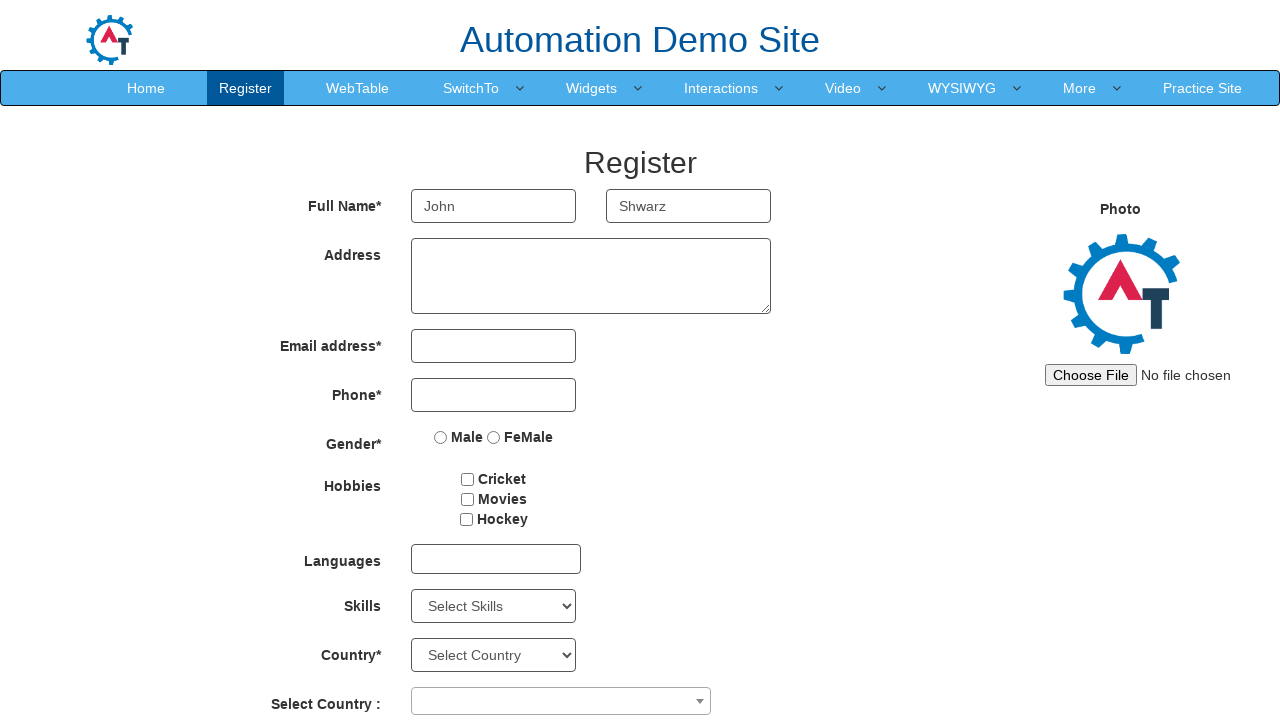

Clicked on Email Address field at (494, 346) on [ng-model='EmailAdress']
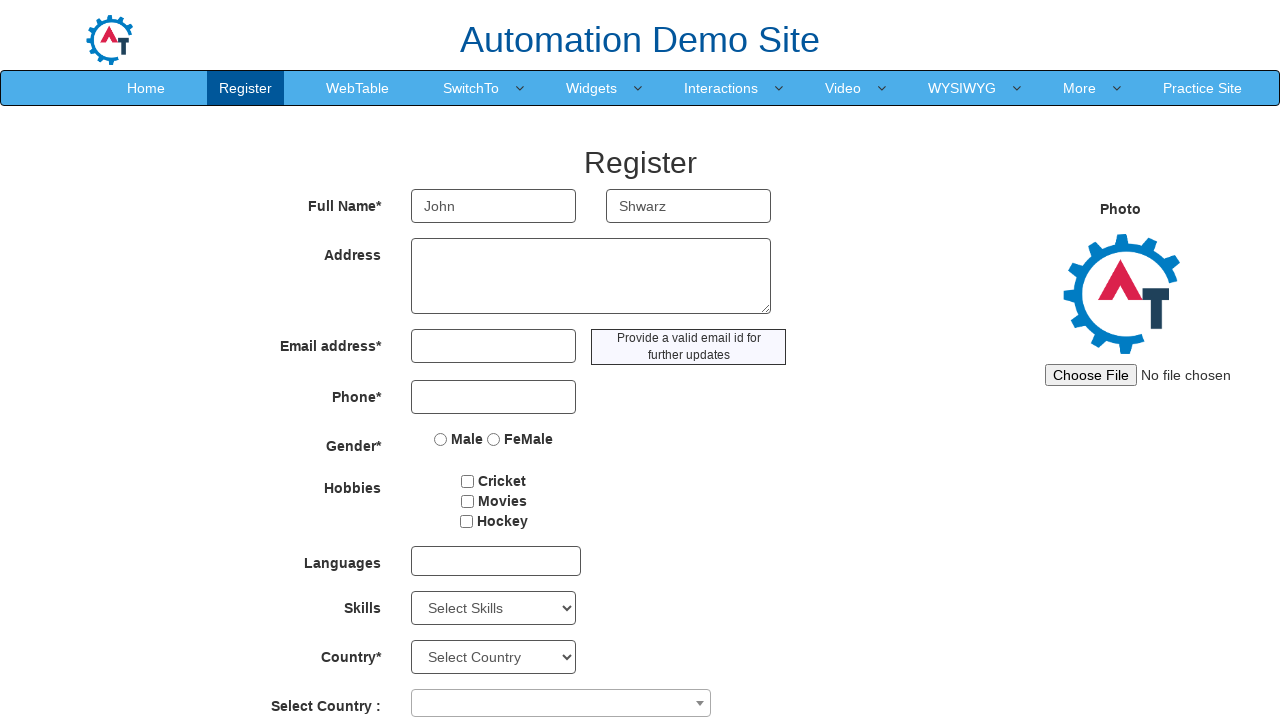

Filled Email Address field with 'Shwarz.John@abc.com' on [ng-model='EmailAdress']
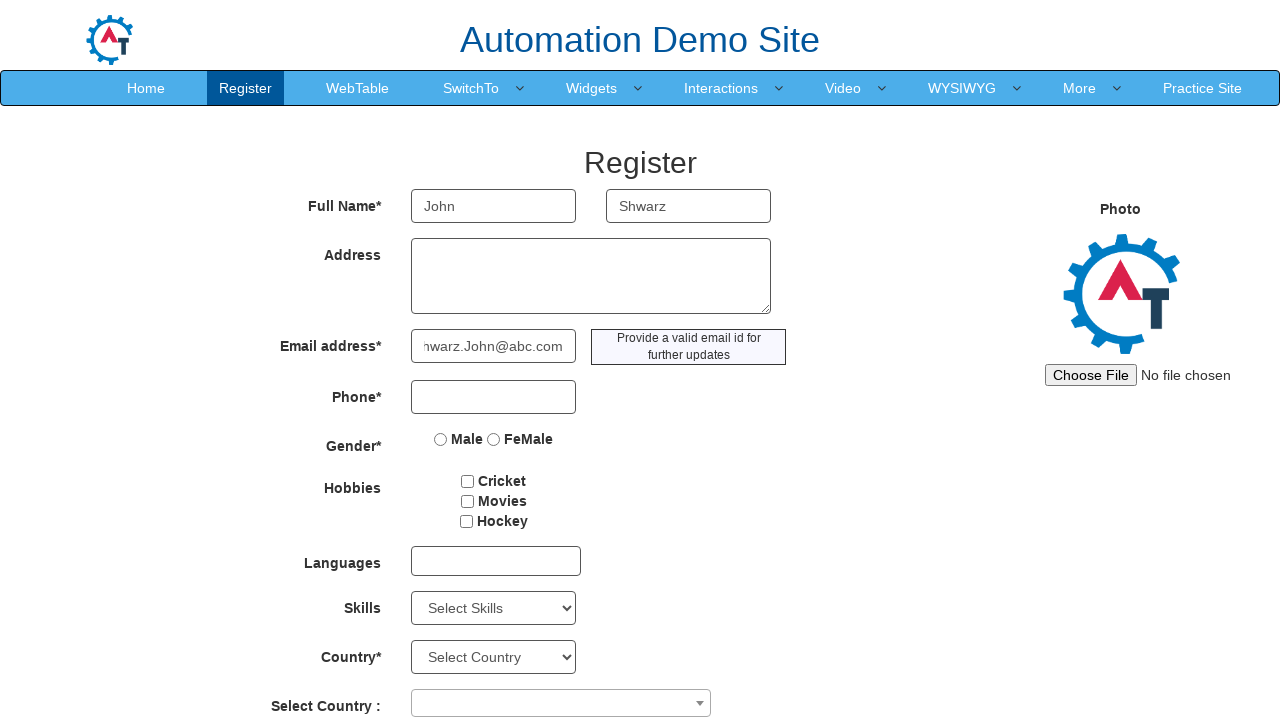

Clicked on Phone field at (494, 397) on [ng-model='Phone']
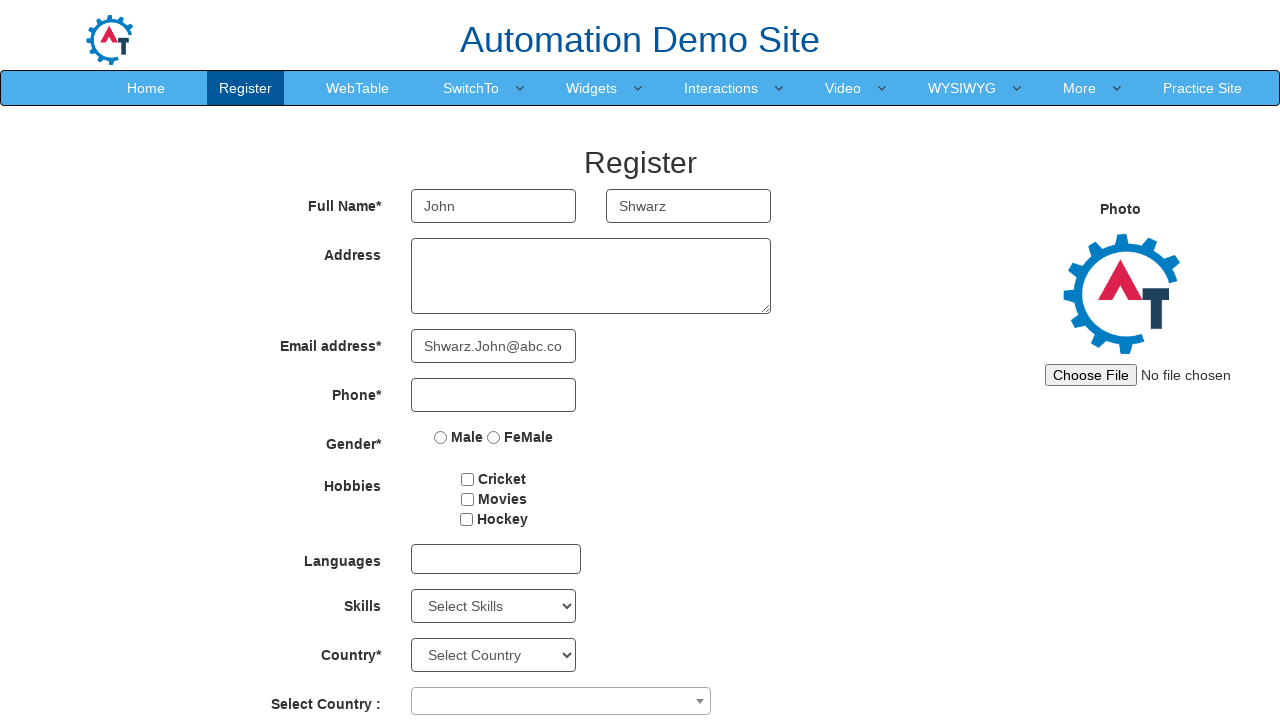

Filled Phone field with '5656556566' on [ng-model='Phone']
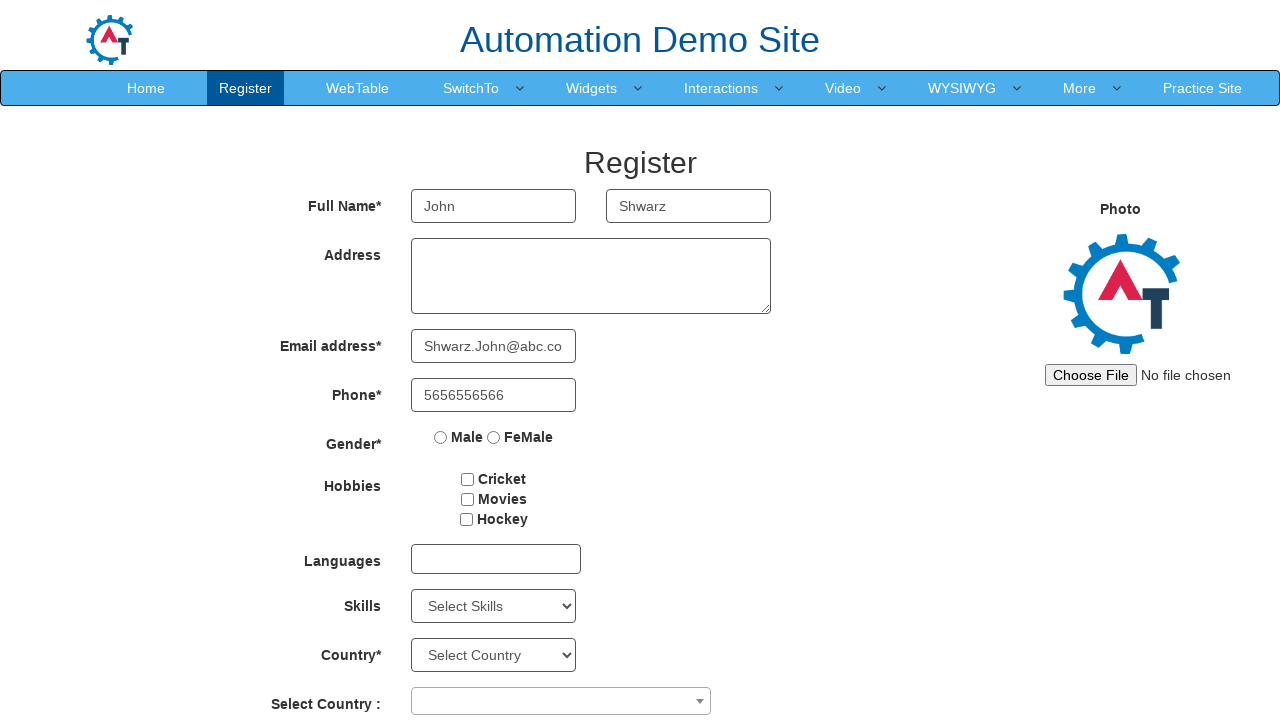

Selected Male gender radio button at (441, 437) on [value='Male']
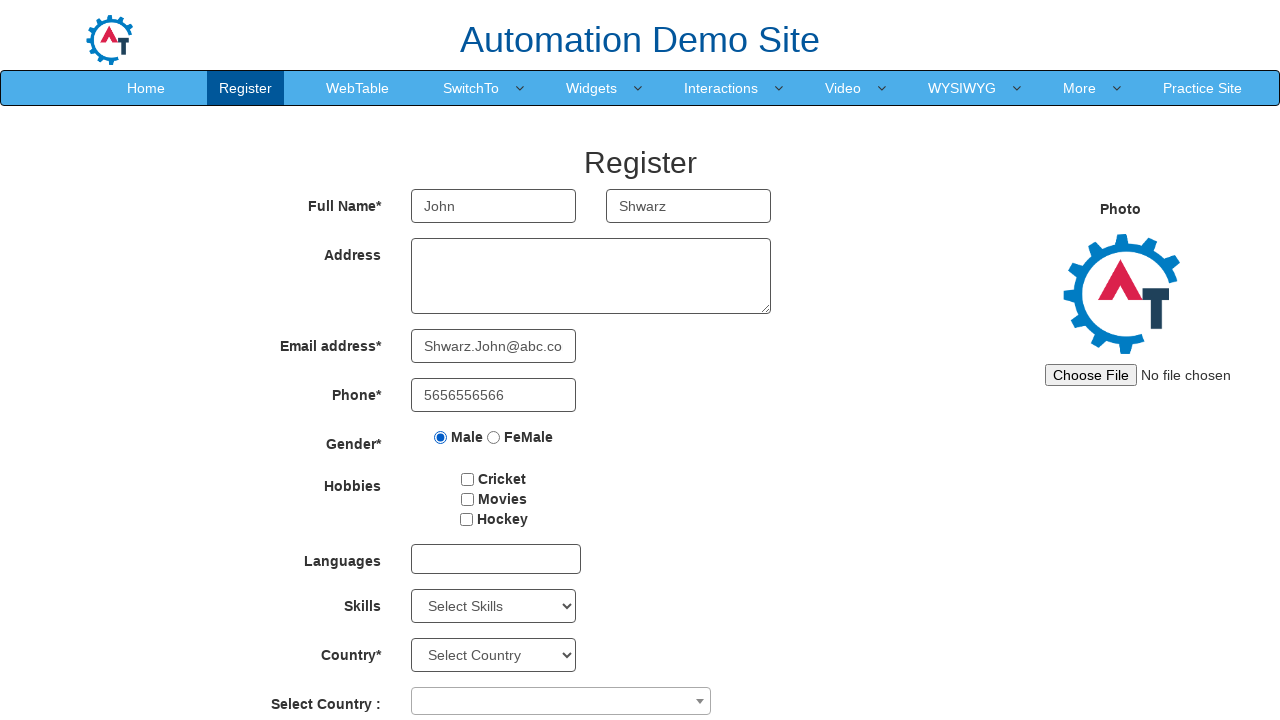

Selected Japan from country dropdown on #country
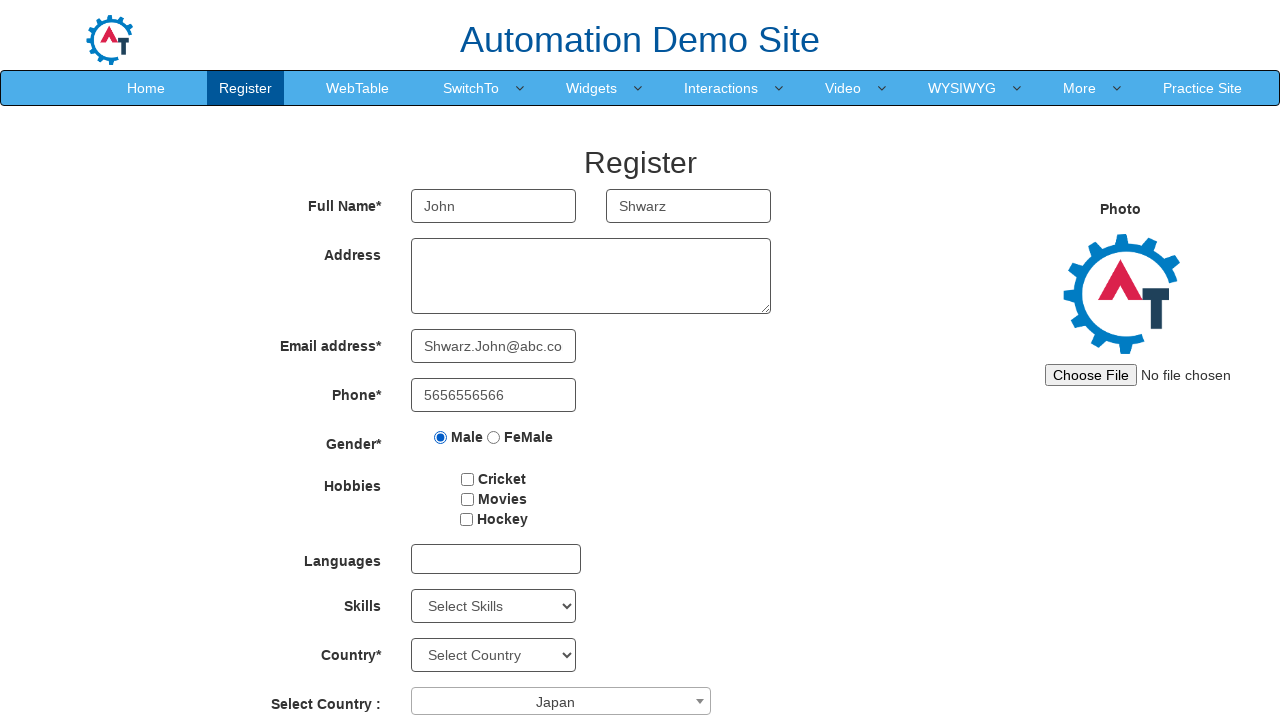

Selected birth year 1945 on #yearbox
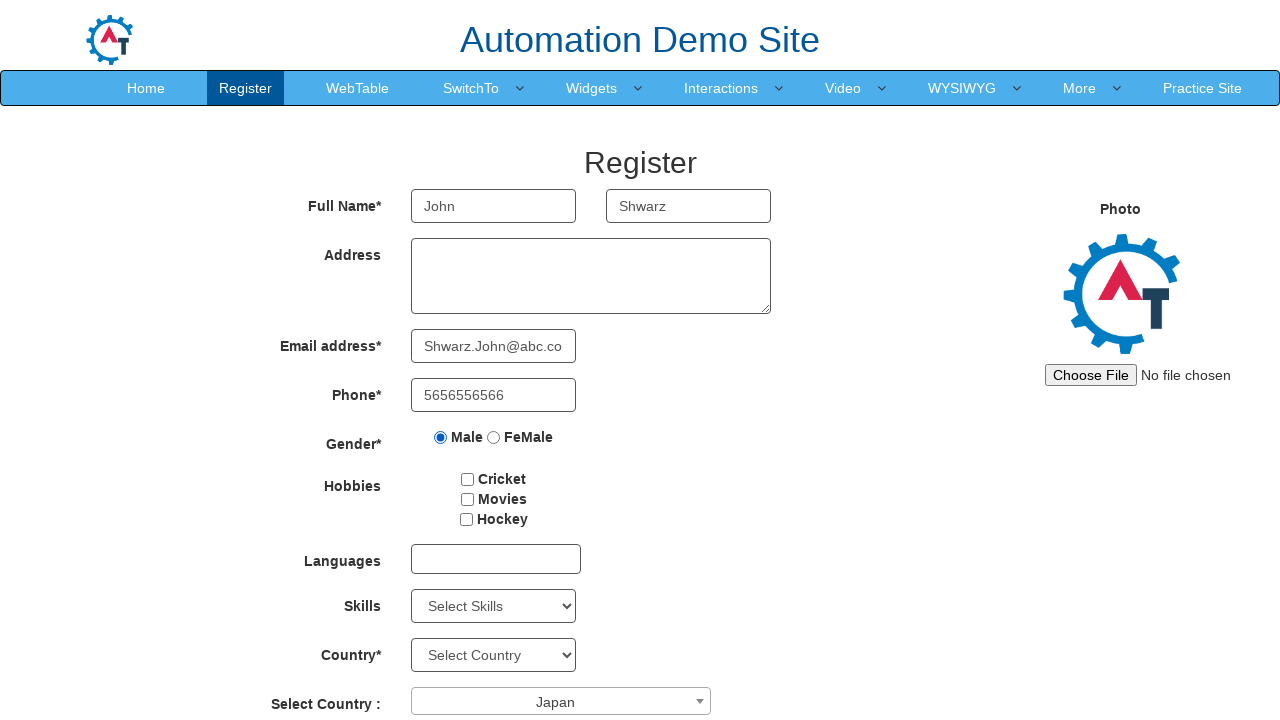

Selected birth month May on [placeholder='Month']
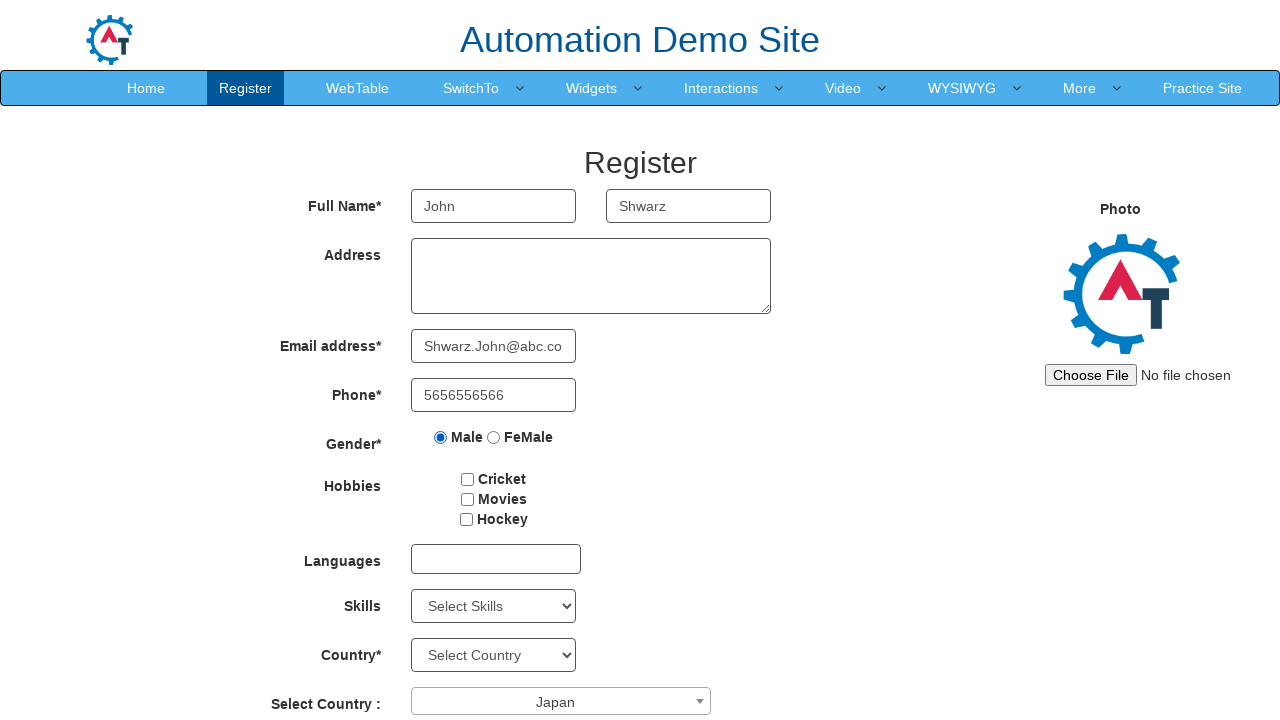

Selected birth day 9 on #daybox
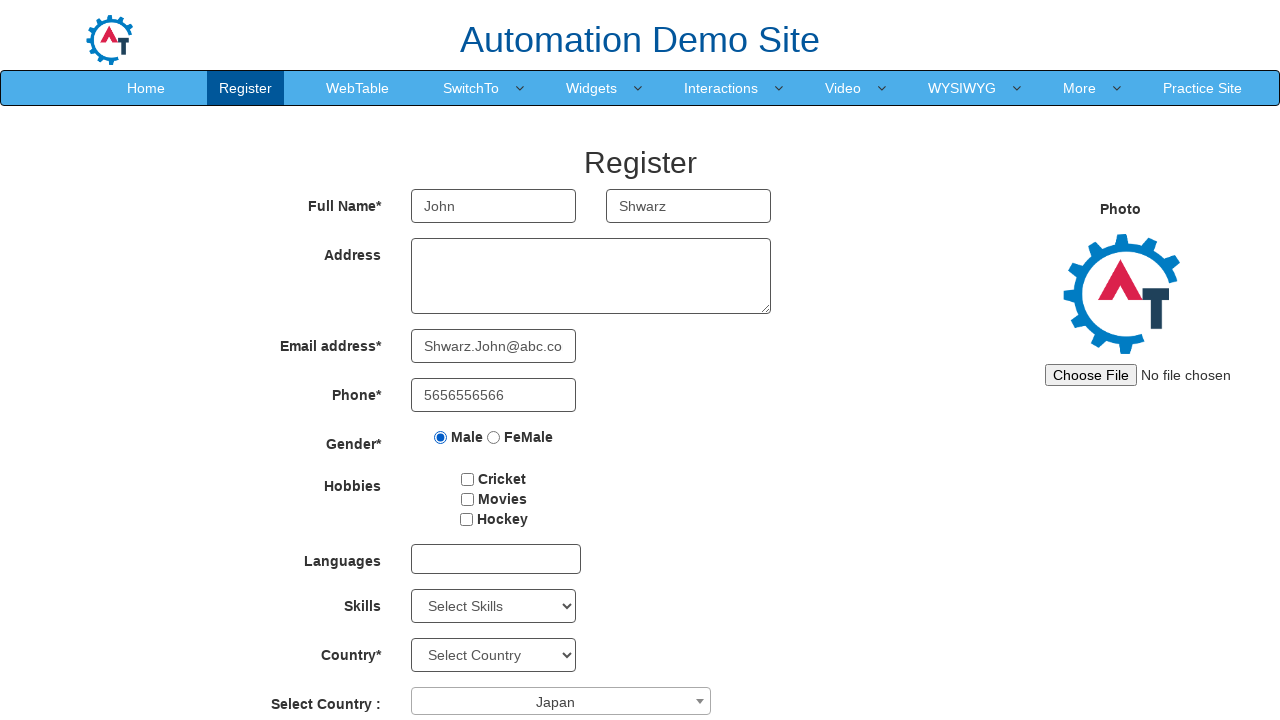

Clicked on Password field at (494, 512) on #firstpassword
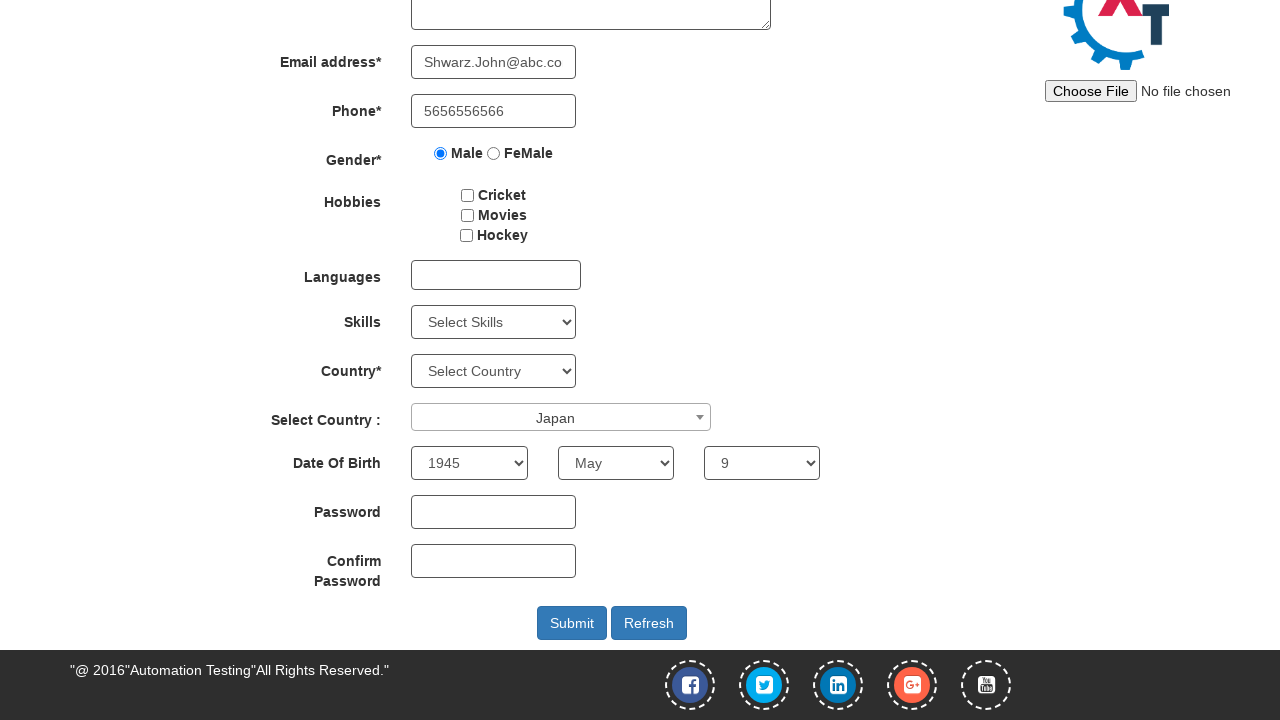

Filled Password field with '5ShwarzJ' on #firstpassword
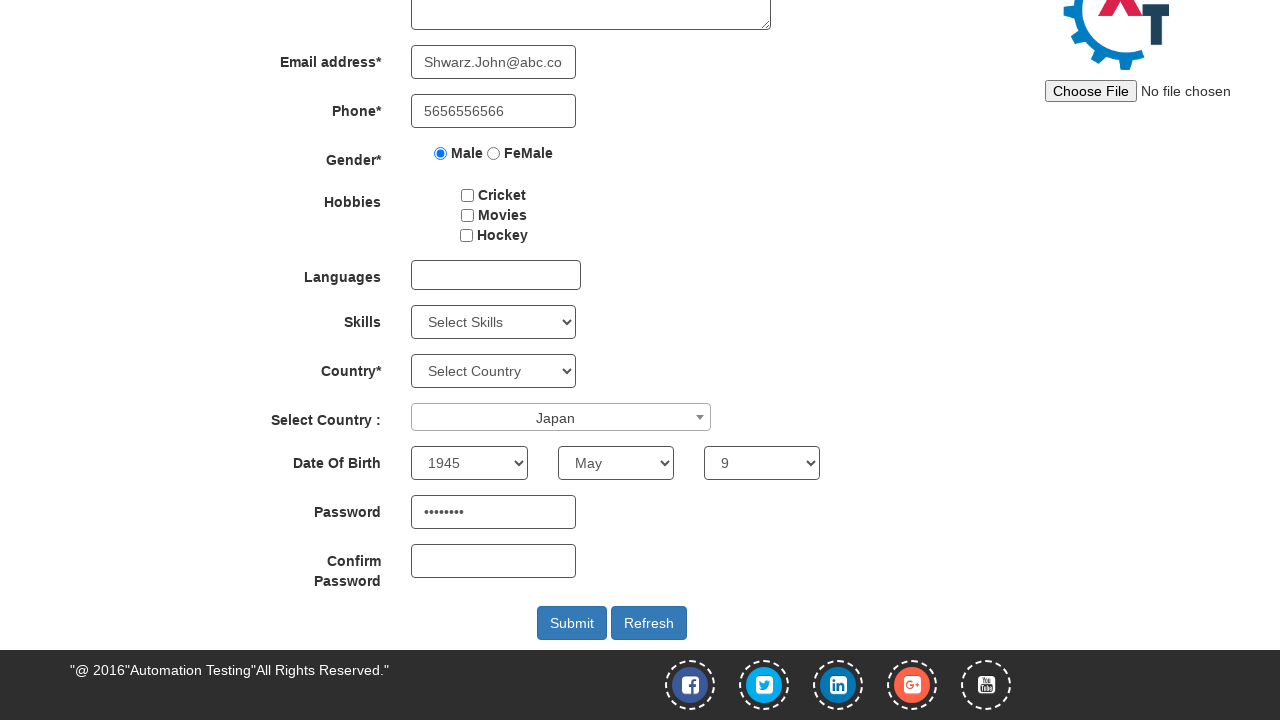

Clicked on Confirm Password field at (494, 561) on #secondpassword
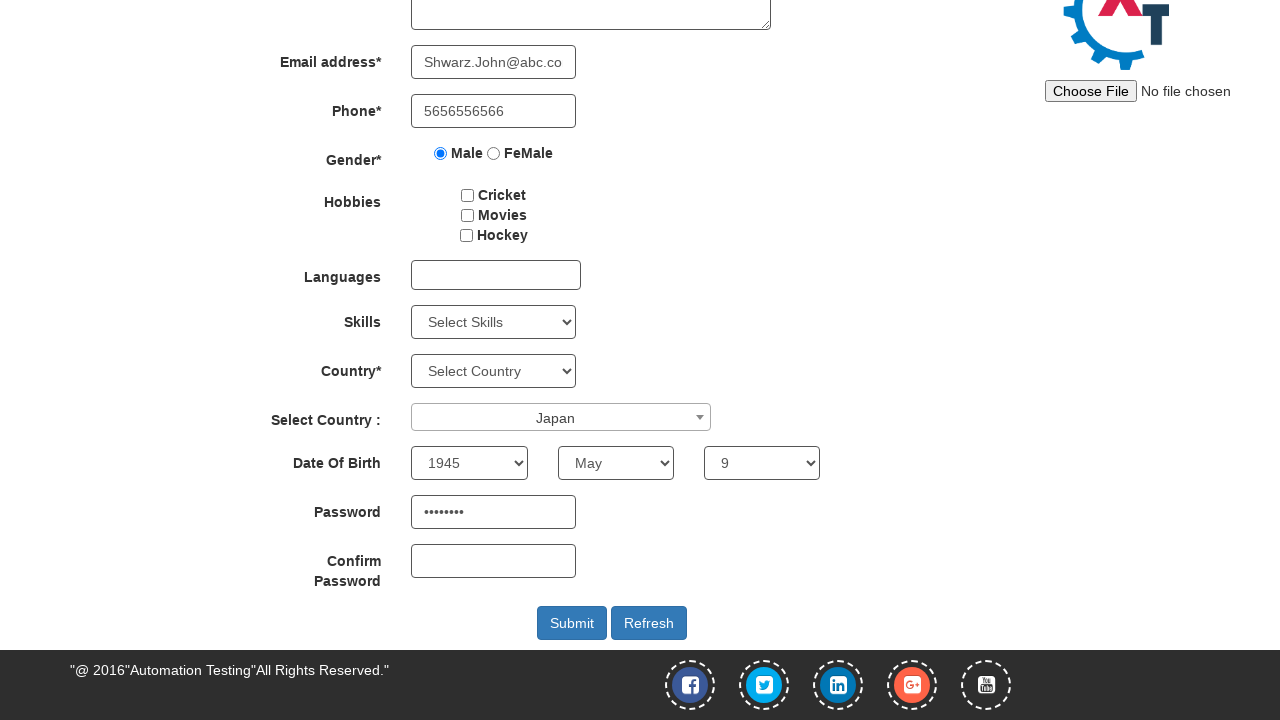

Filled Confirm Password field with '5ShwarzJ' on #secondpassword
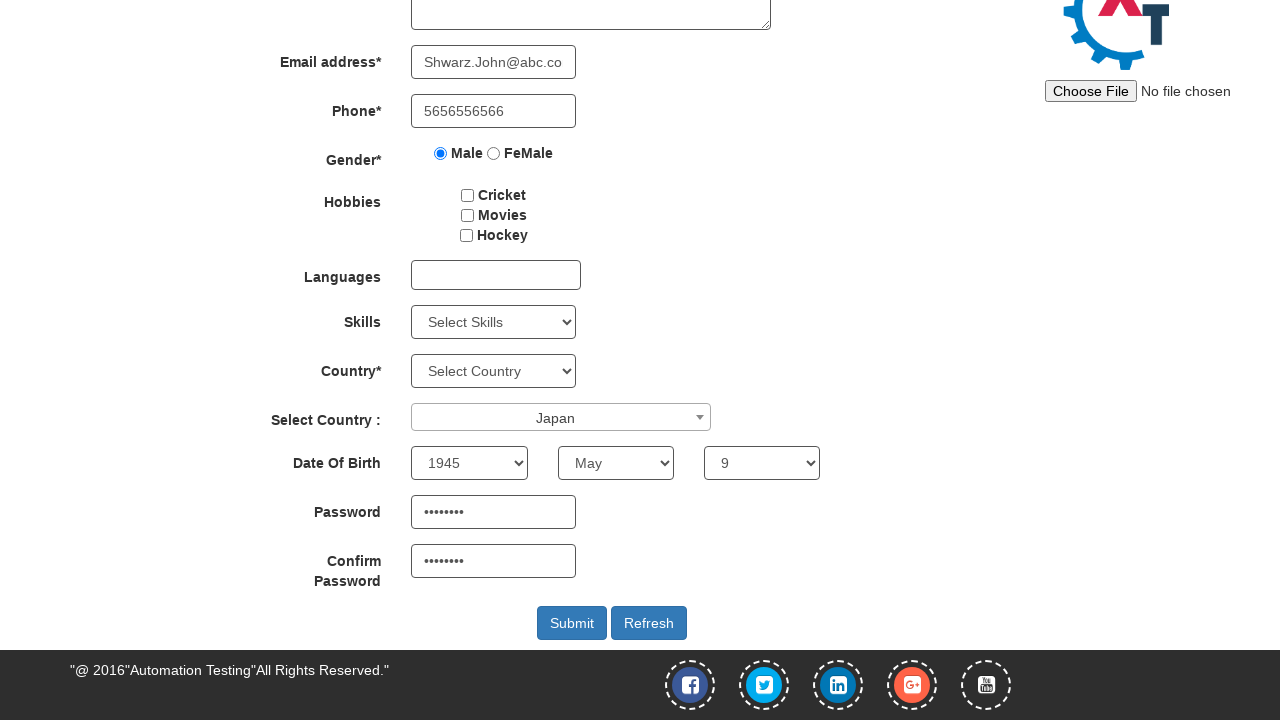

Scrolled down 300 pixels to view submit button
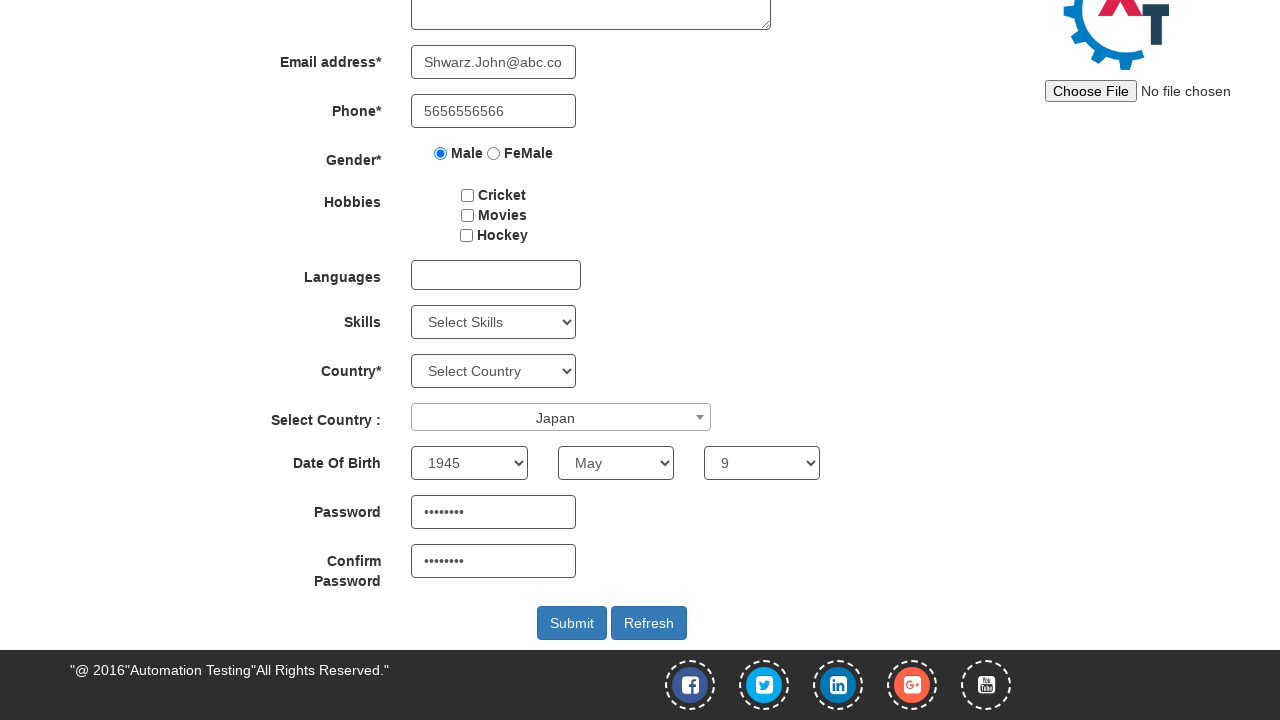

Clicked Submit button to register at (572, 623) on #submitbtn
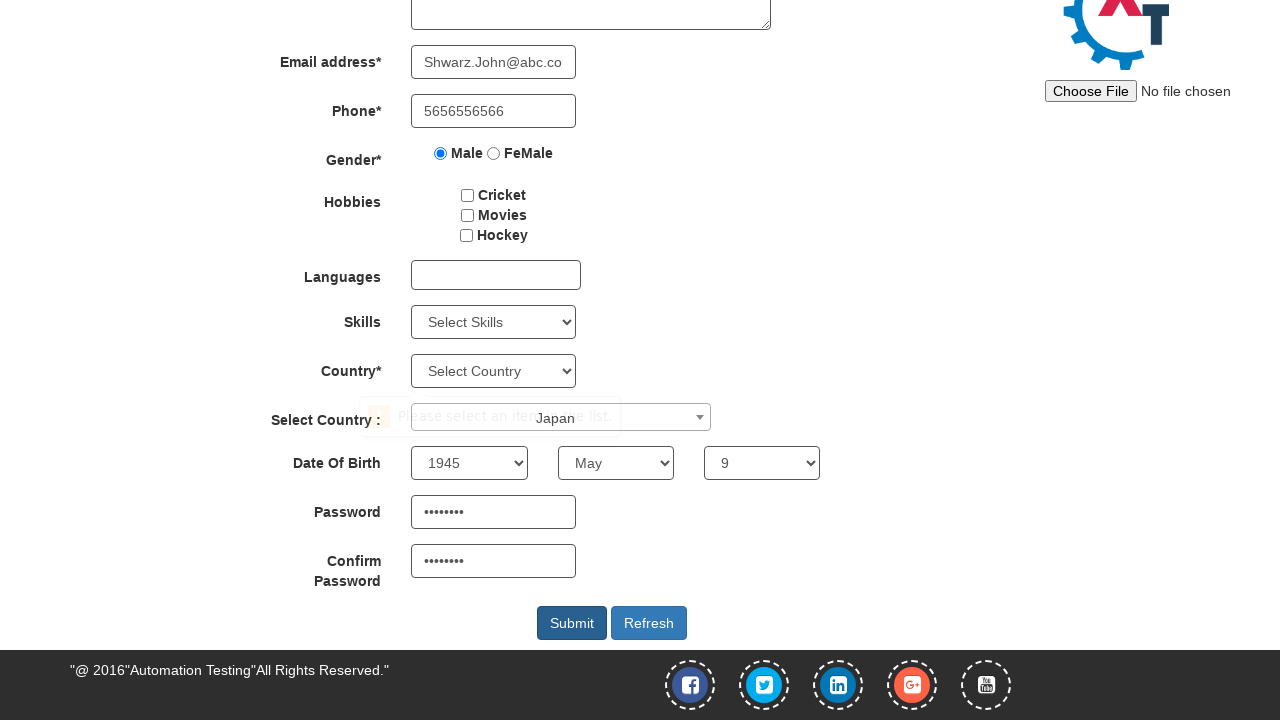

Waited 2 seconds for page transition
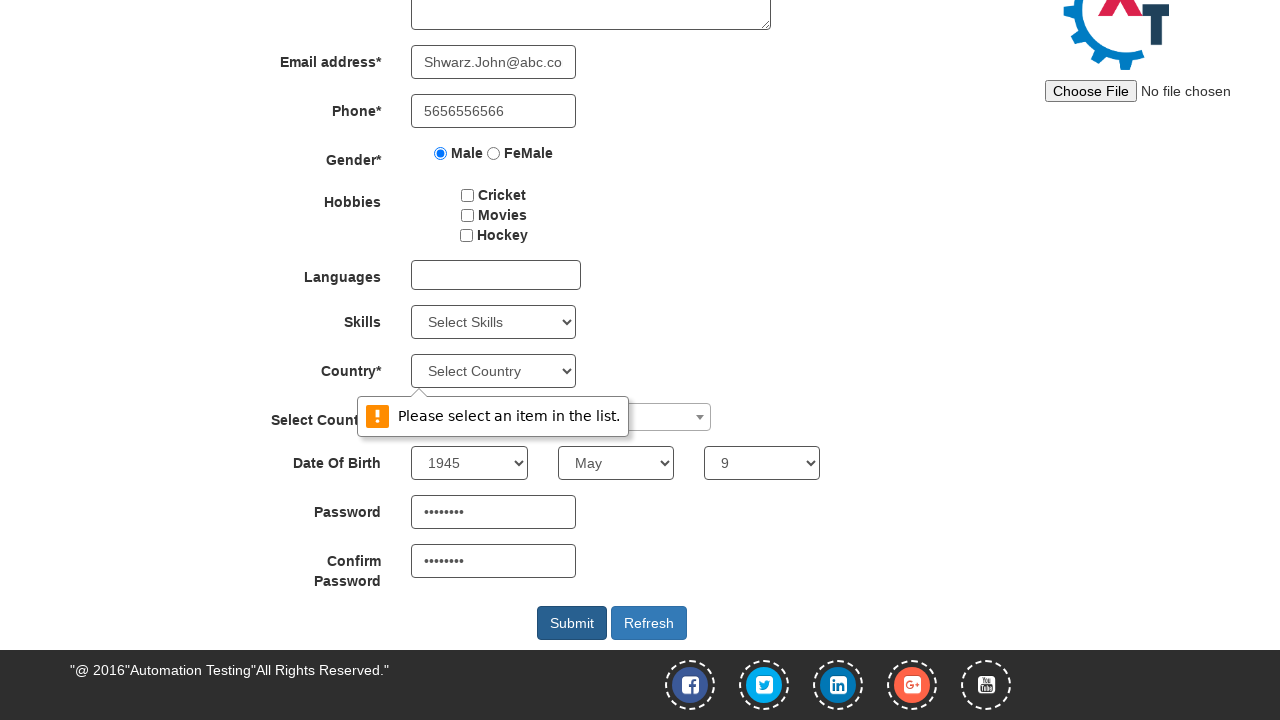

Navigated to WebTable page
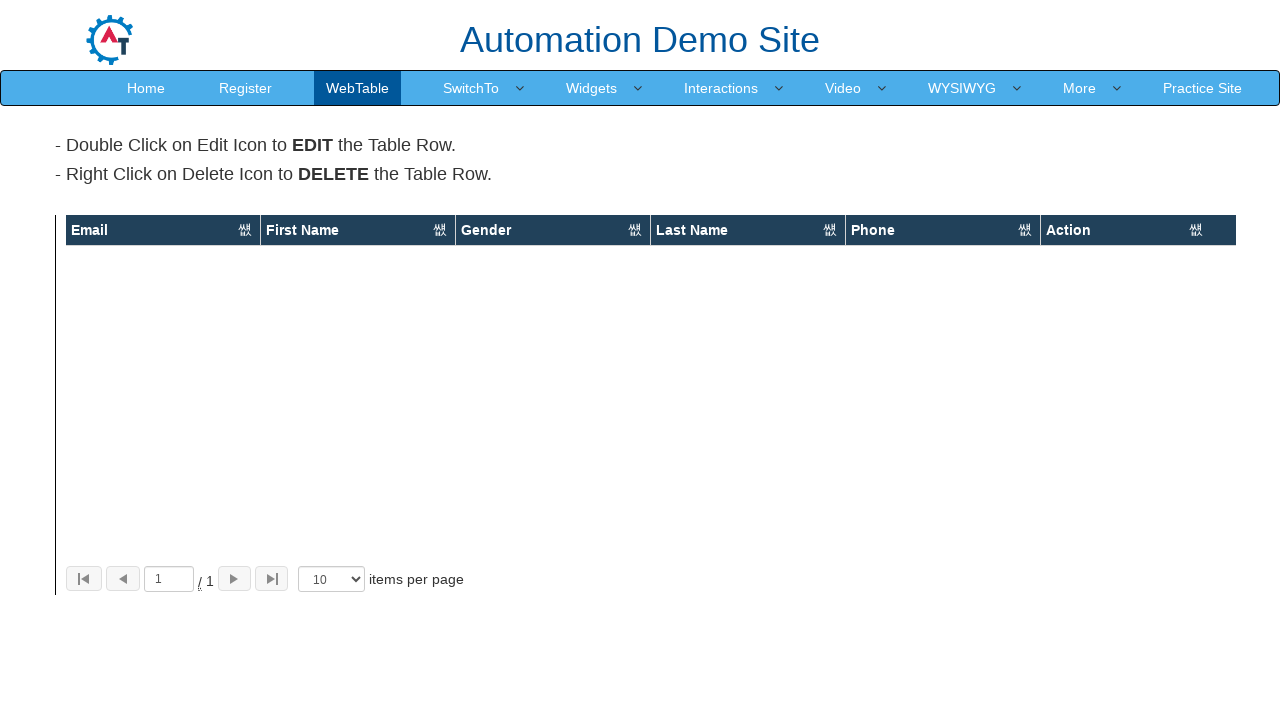

WebTable page fully loaded (DOM content loaded)
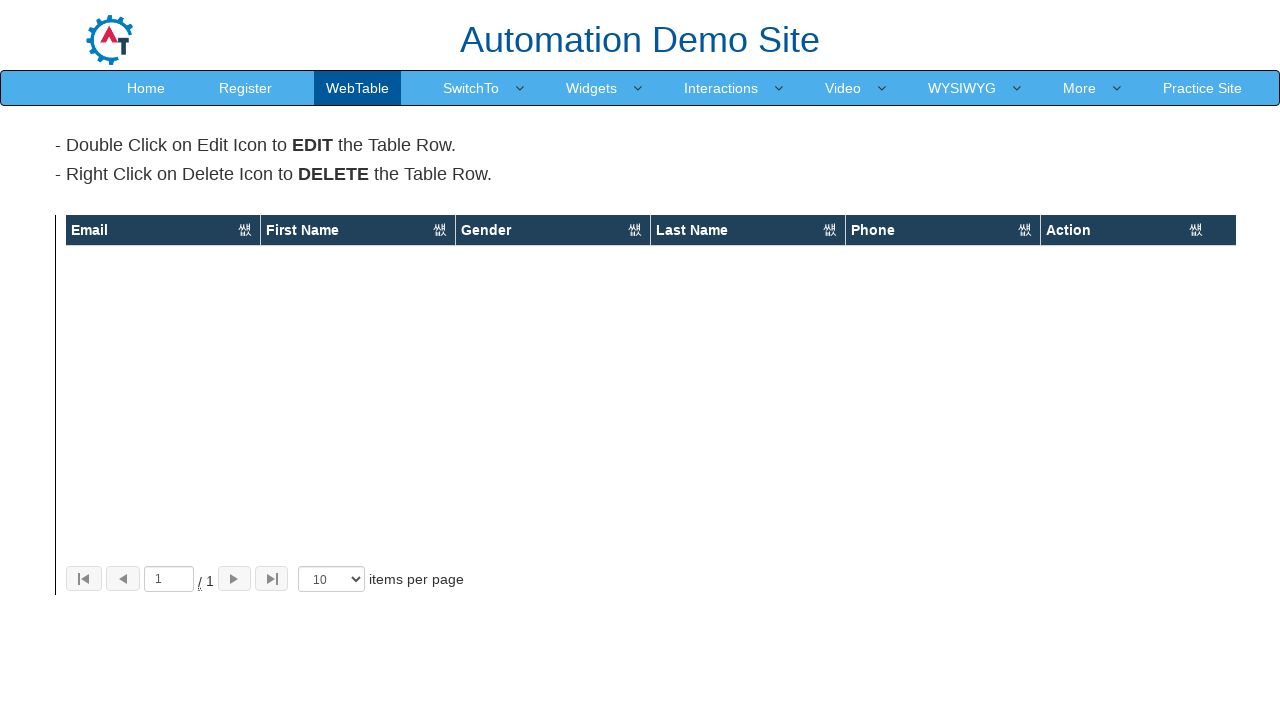

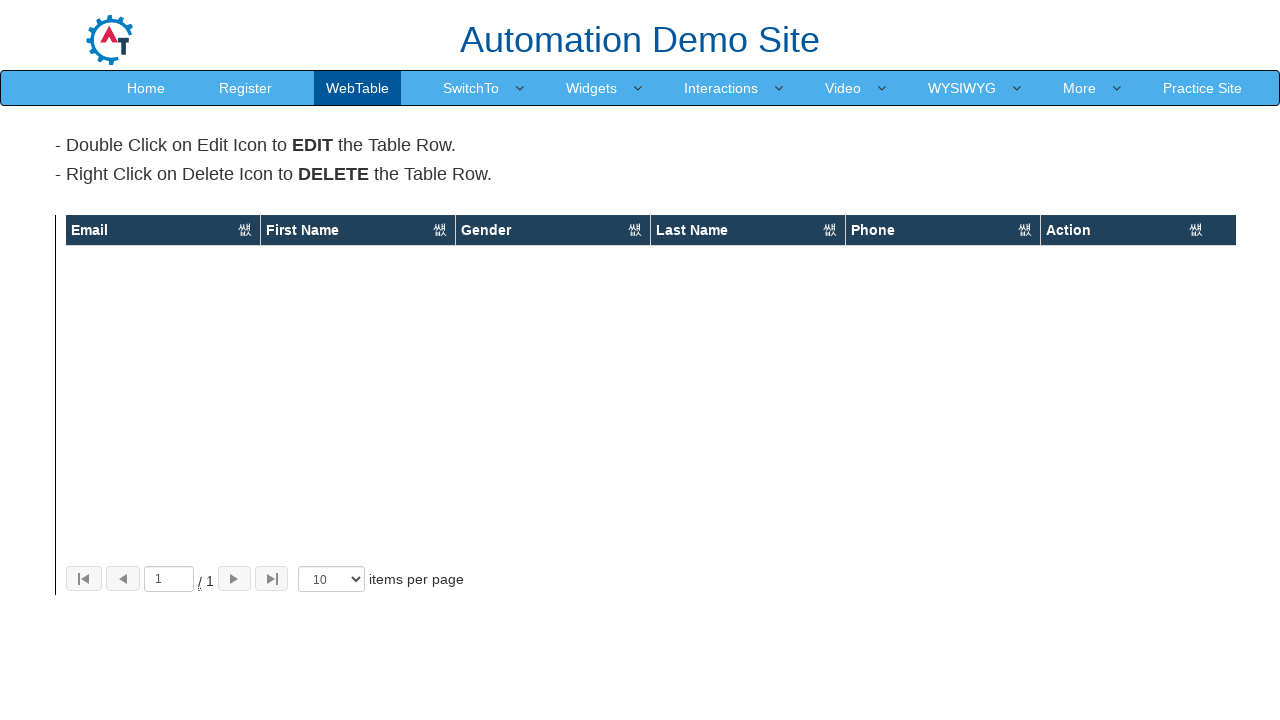